Tests window switching by opening a new window, navigating to another site, extracting text from a link, and filling it in the original window's form

Starting URL: https://rahulshettyacademy.com/angularpractice/

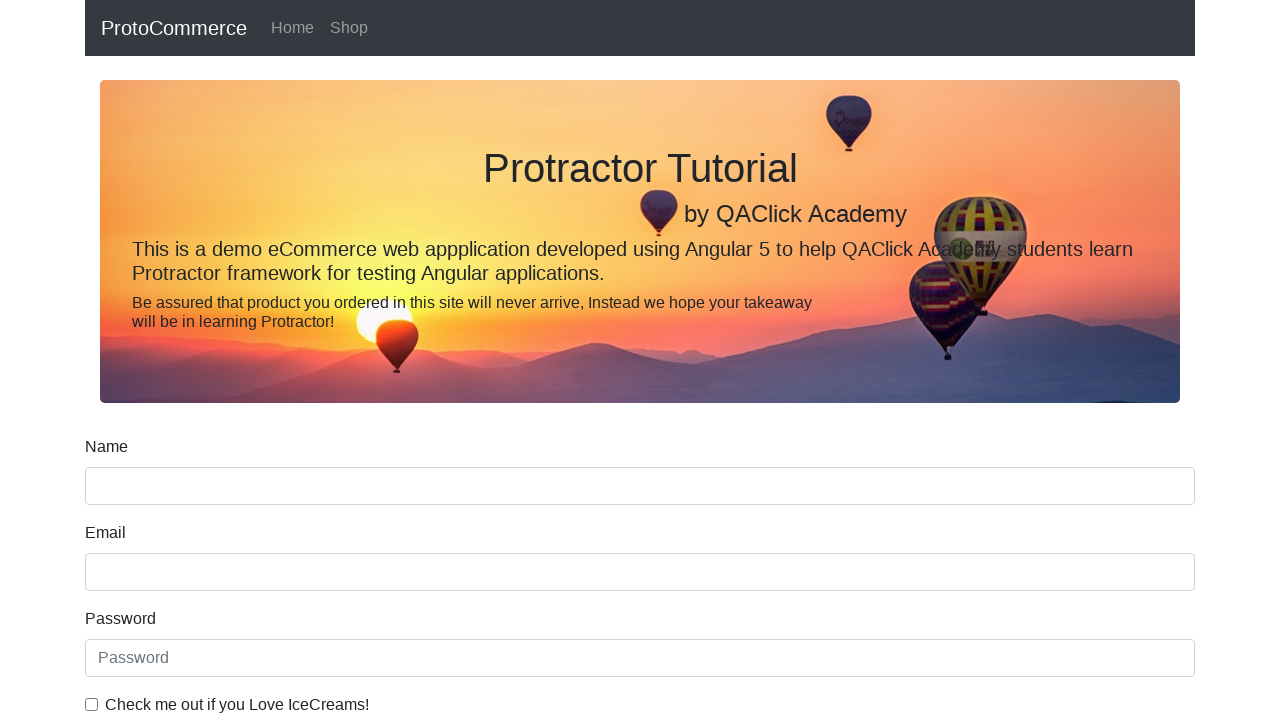

Opened a new window/page
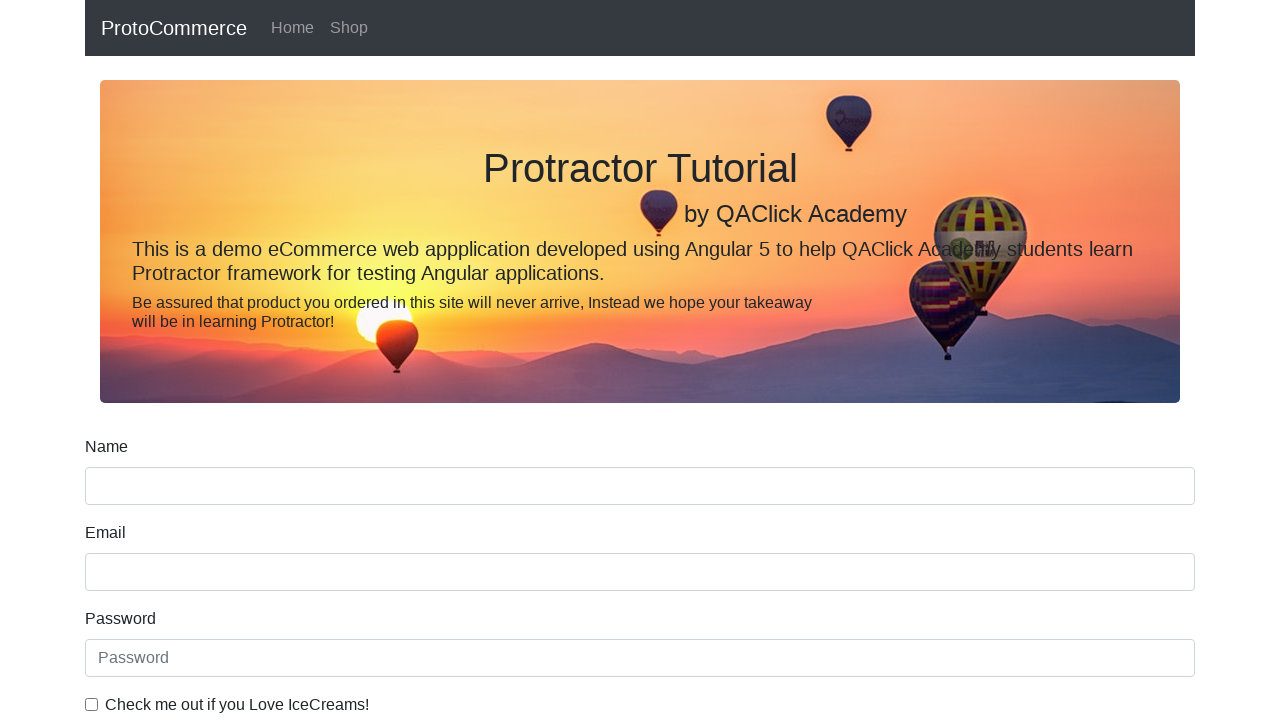

Navigated to https://www.rahulshettyacademy.com/ in new window
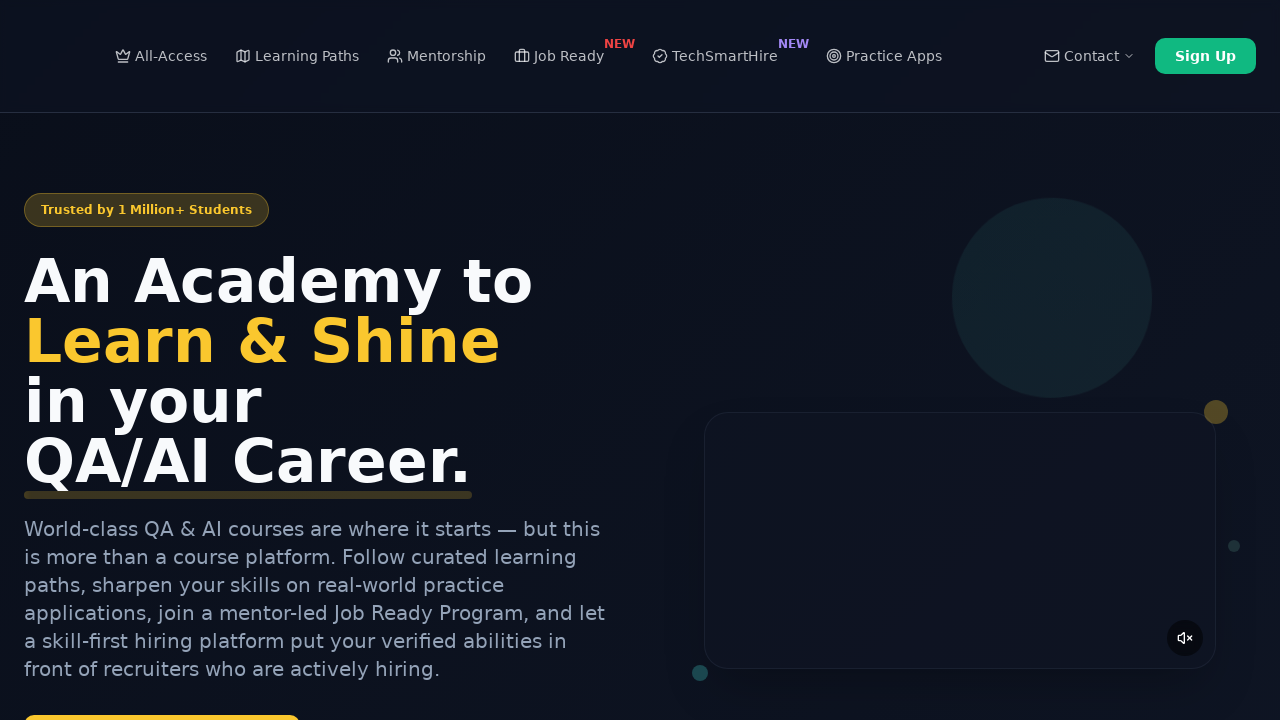

Extracted text from the second course link
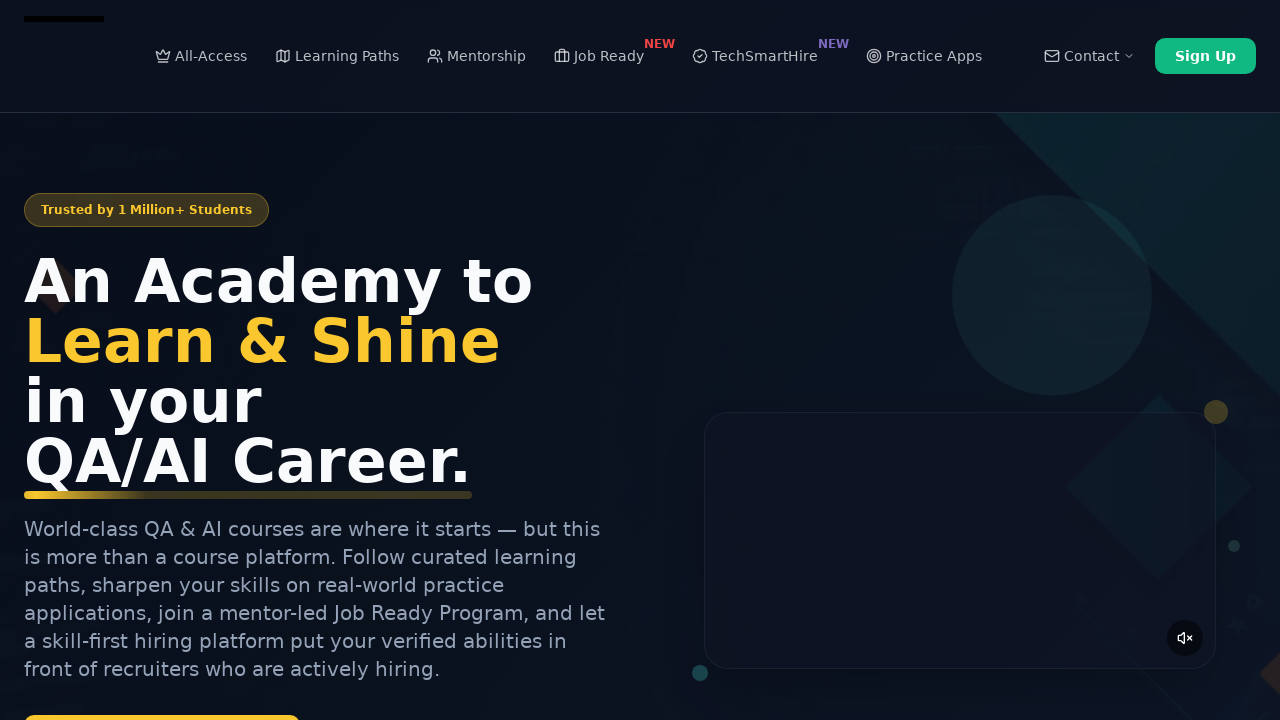

Closed the new window
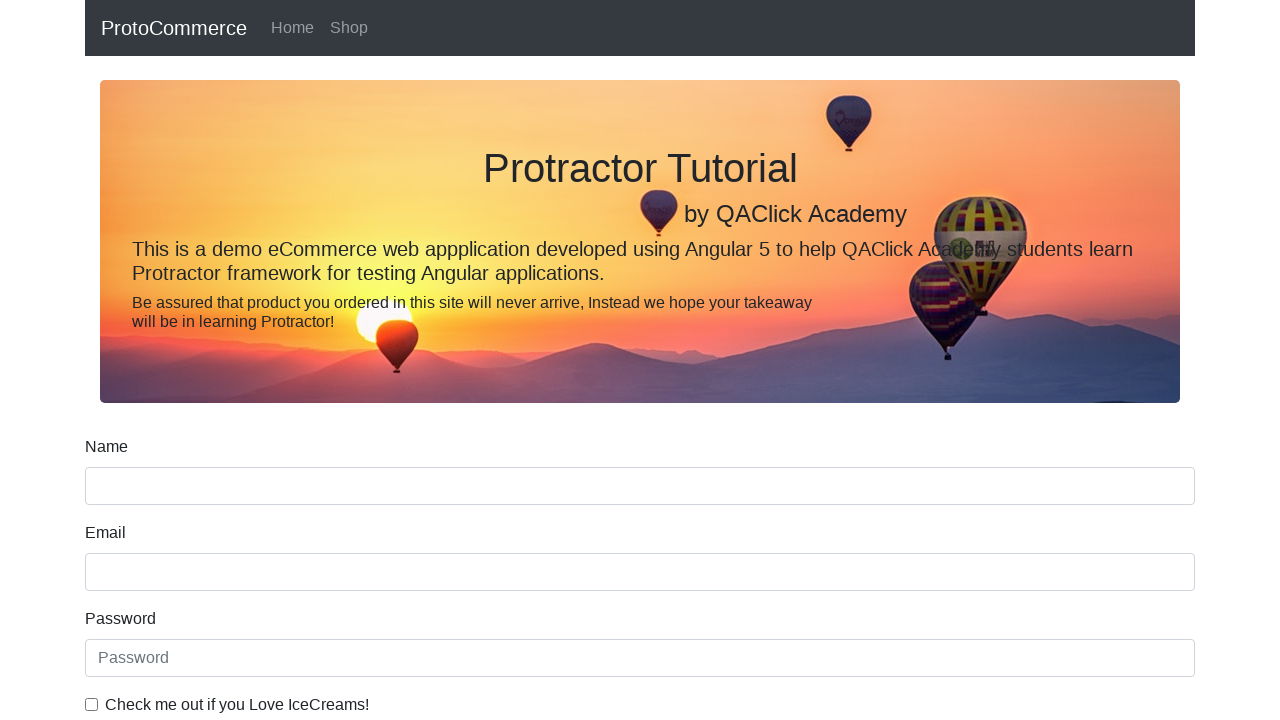

Filled name field with extracted text: 'Playwright Testing' on input[name='name']
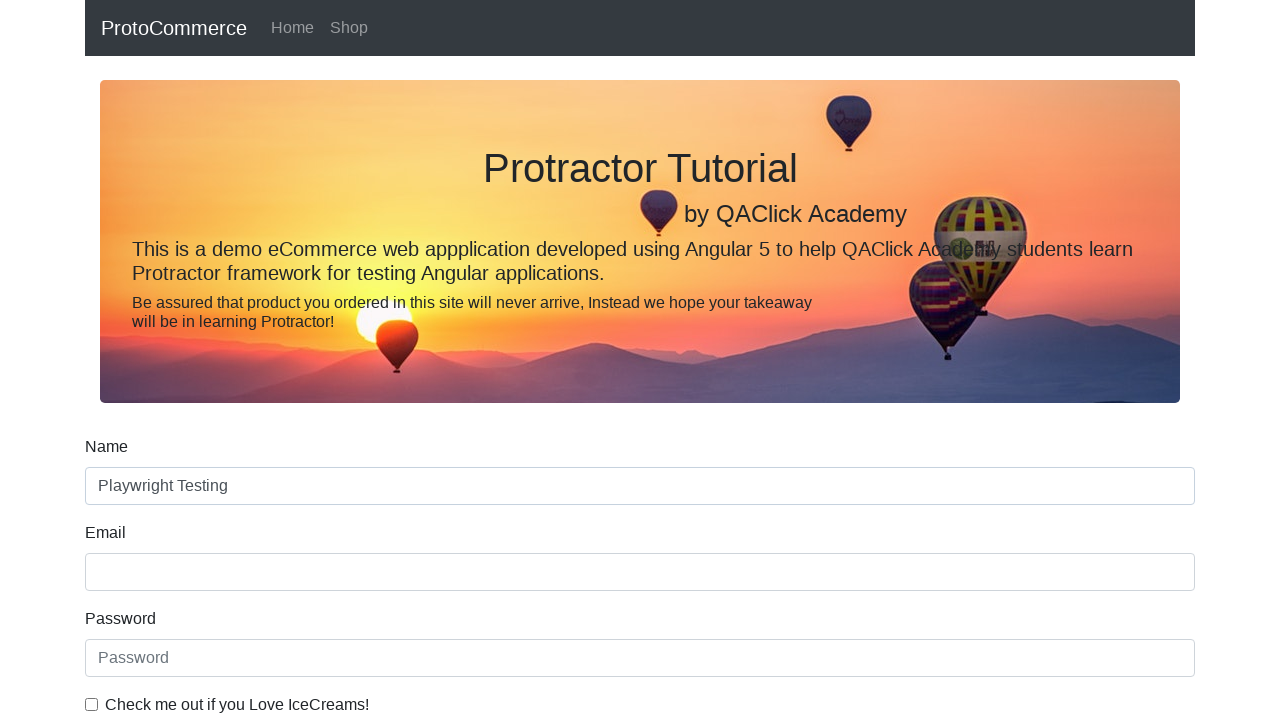

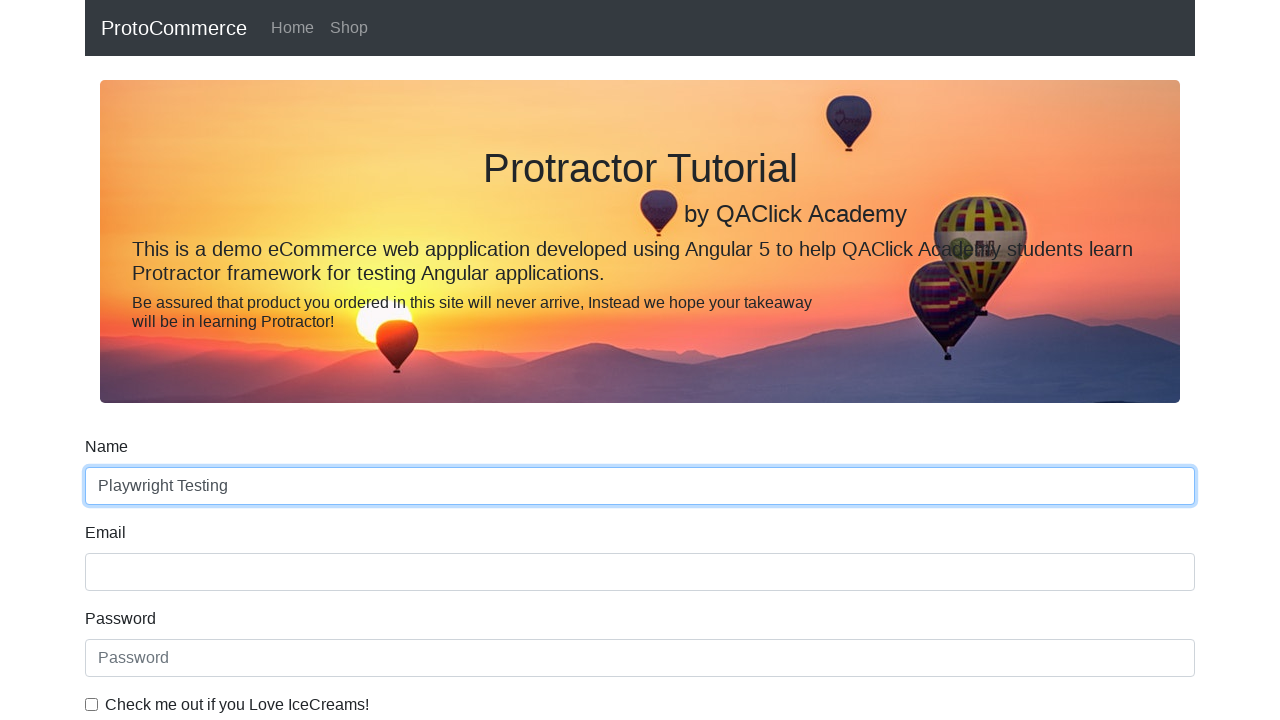